Navigates to login page and validates the Signup button is displayed

Starting URL: https://automationexercise.com/

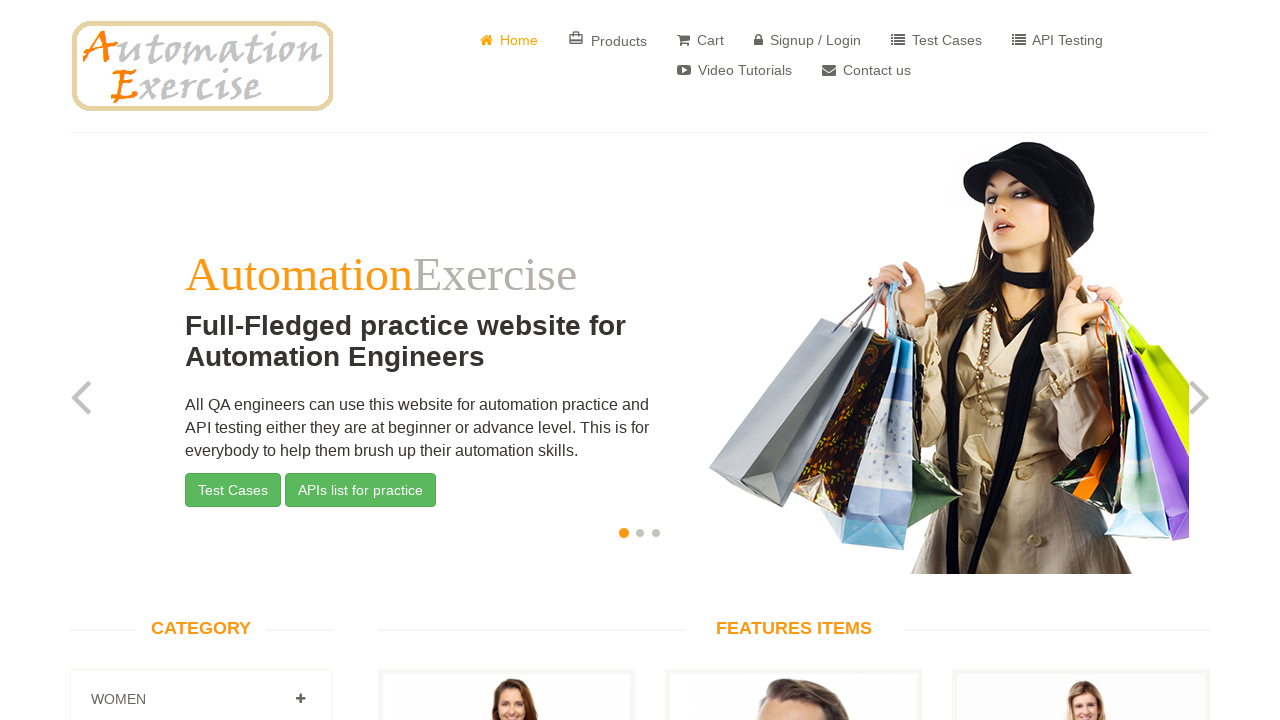

Clicked Signup/Login button to navigate to login page at (808, 40) on a[href='/login']
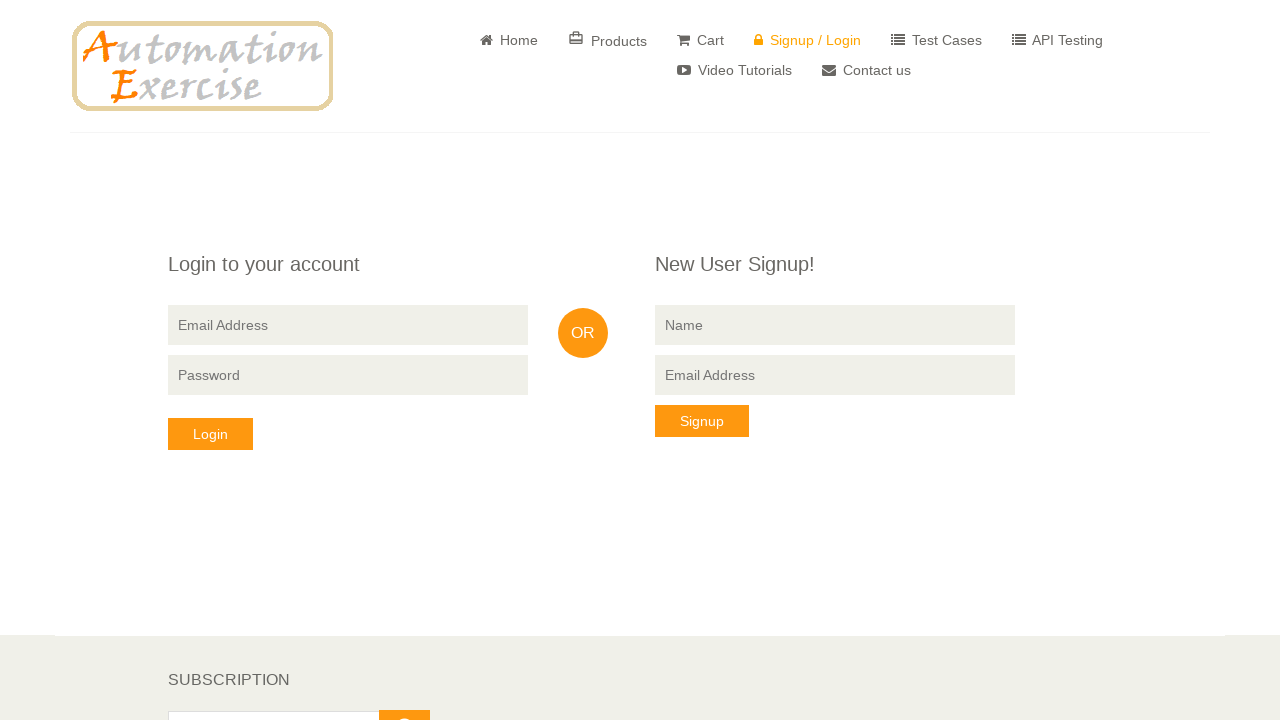

Located Signup button element
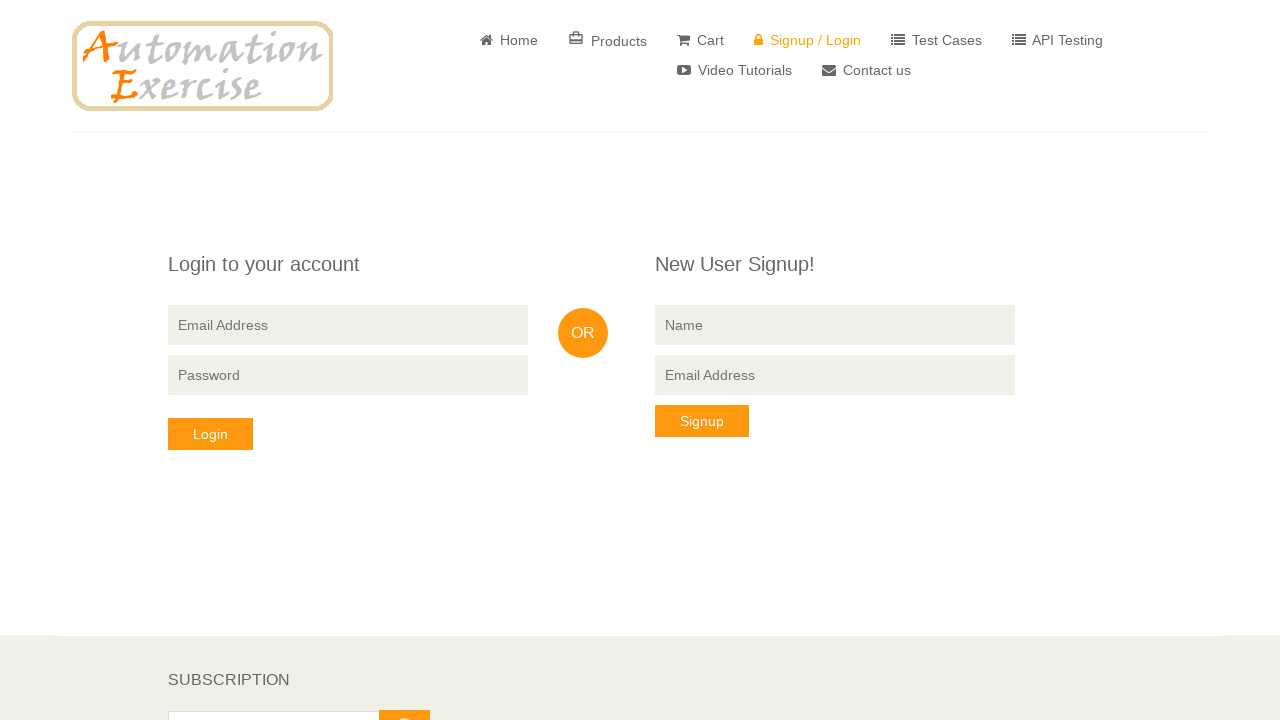

Waited for Signup button to be present in the DOM
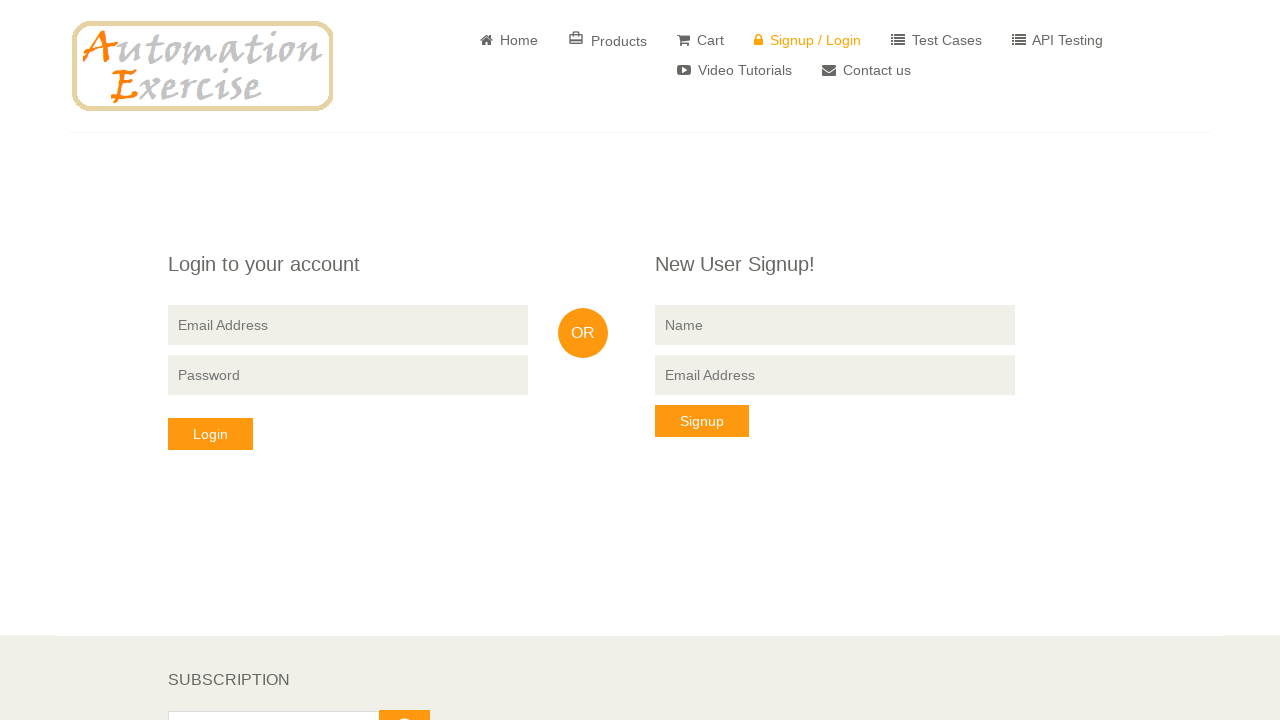

Validated that Signup button is visible
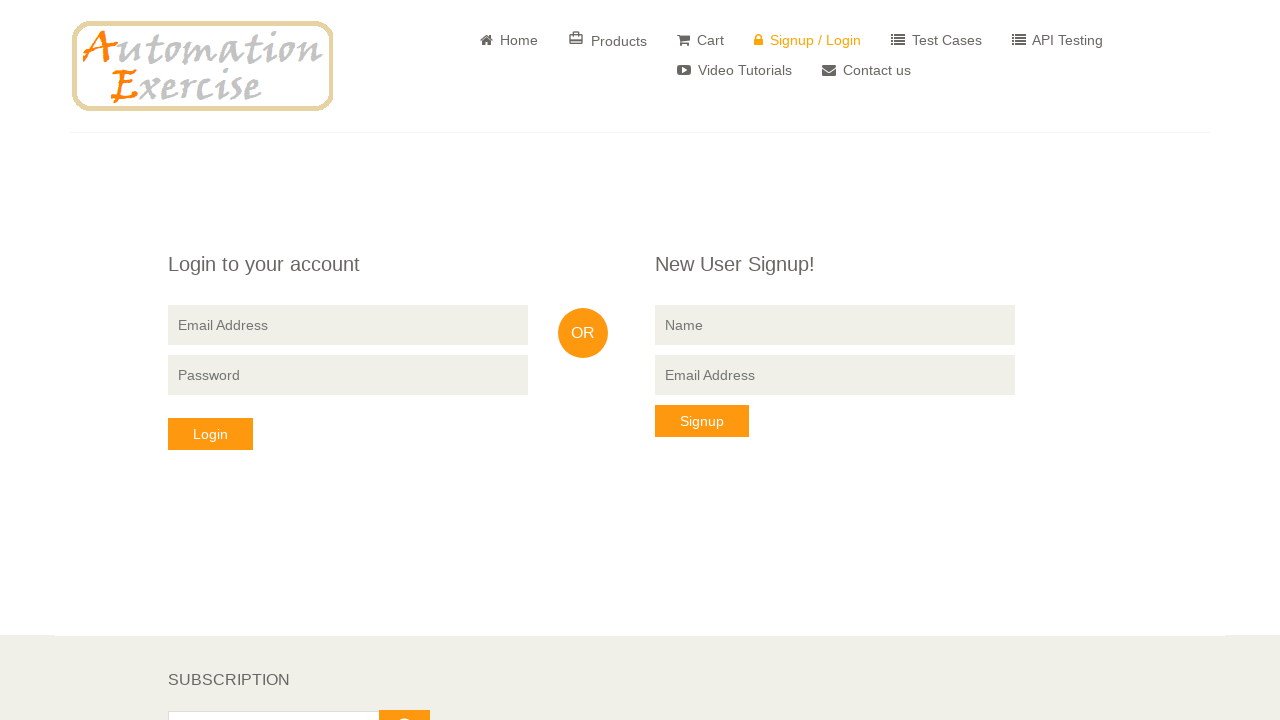

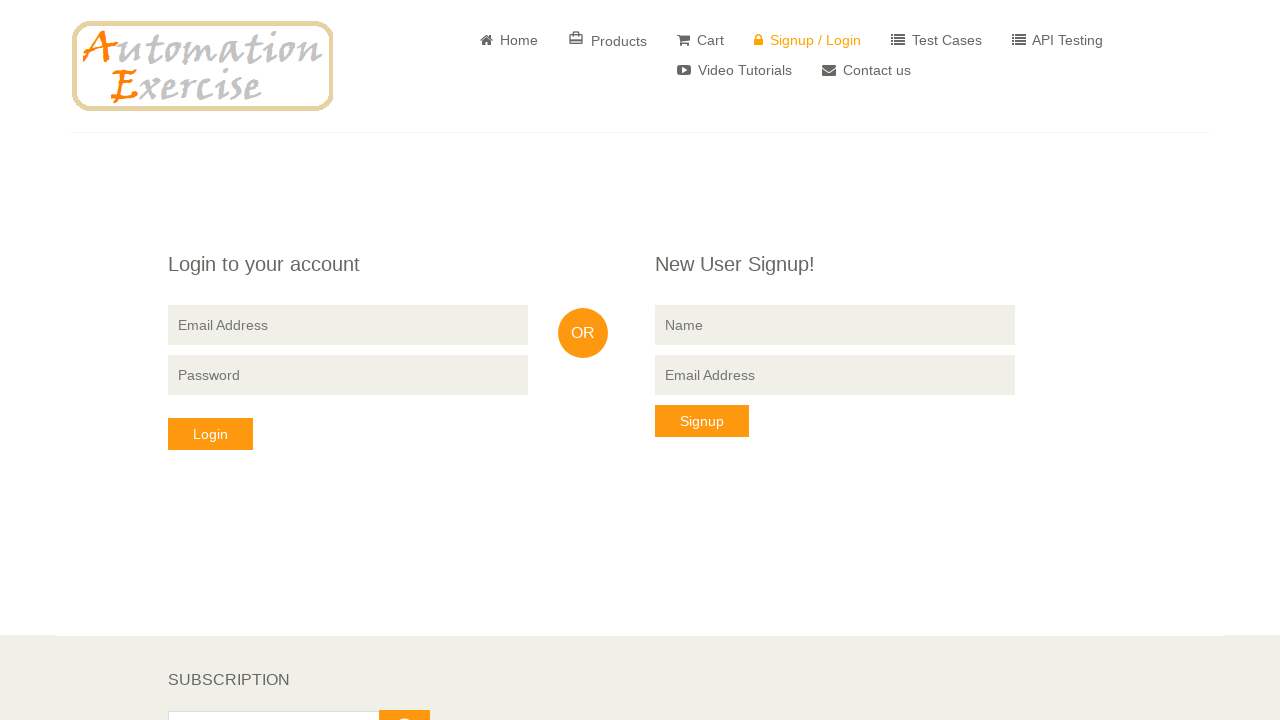